Tests a registration form by filling in first name, surname, and email fields in the first block, then submitting the form and verifying the success message is displayed.

Starting URL: http://suninjuly.github.io/registration1.html

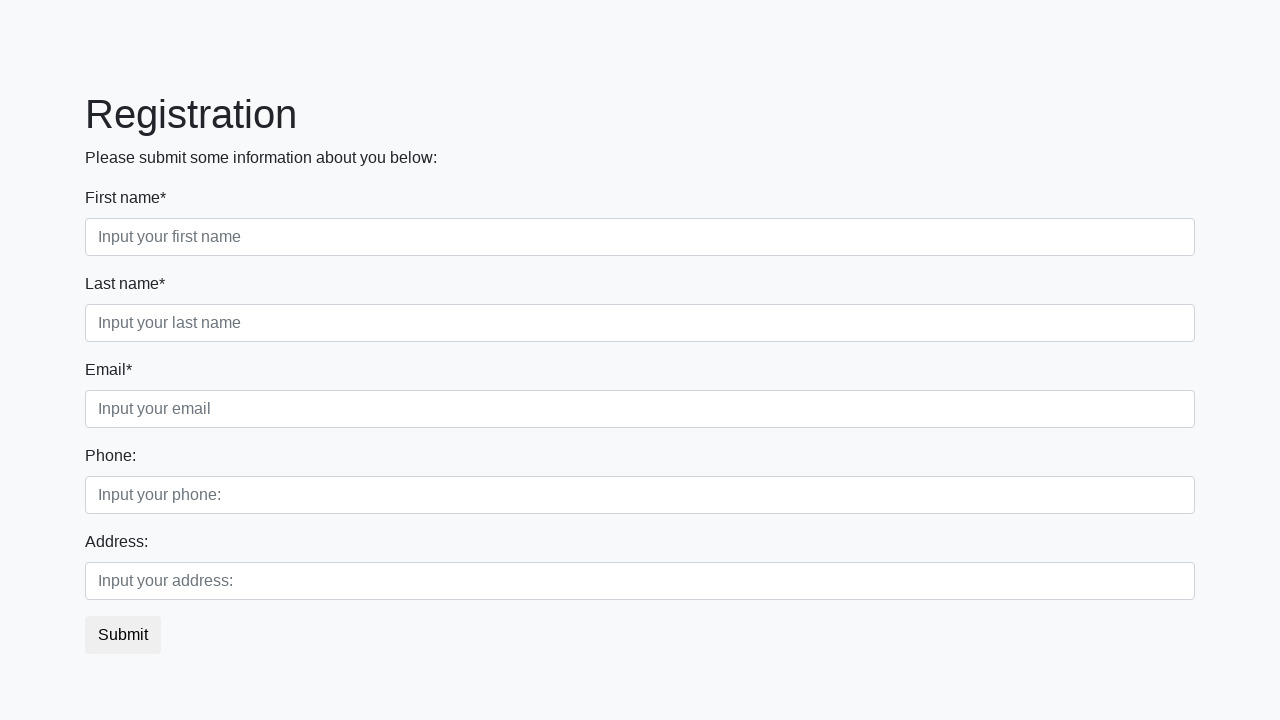

Filled first name field with 'Ivan' on .first_block .first
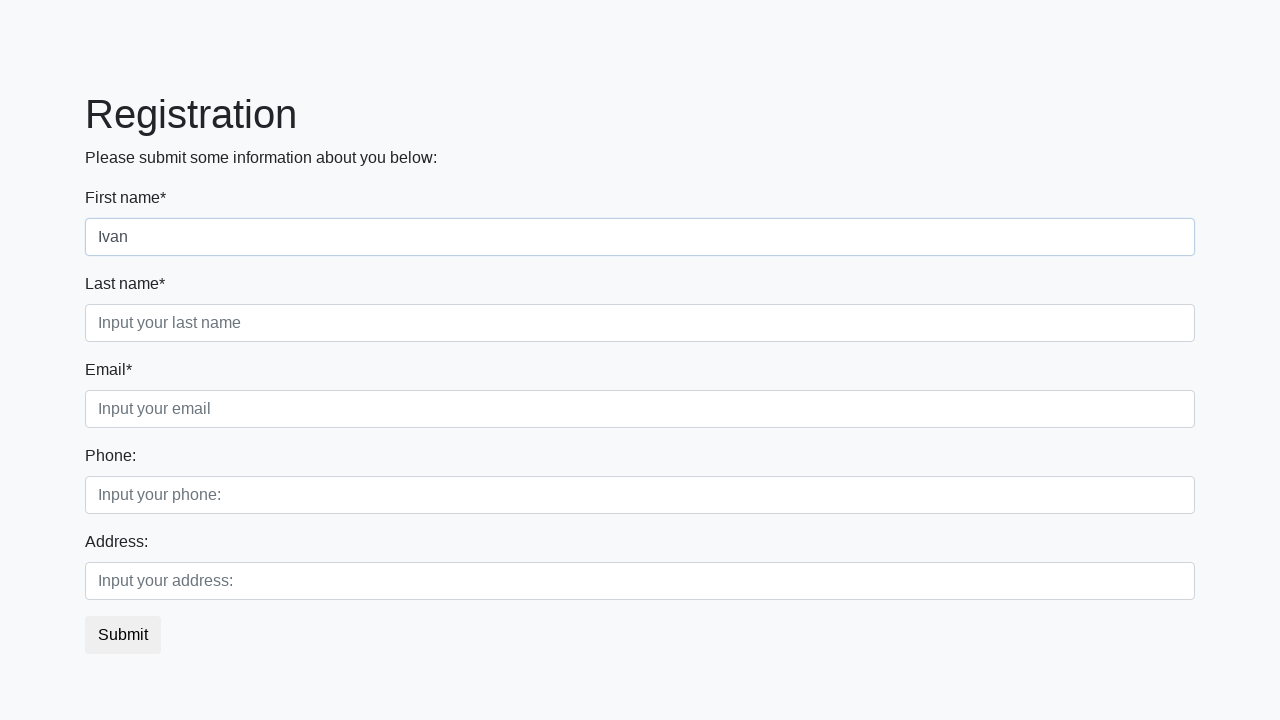

Filled surname field with 'Petrov' on .first_block .second
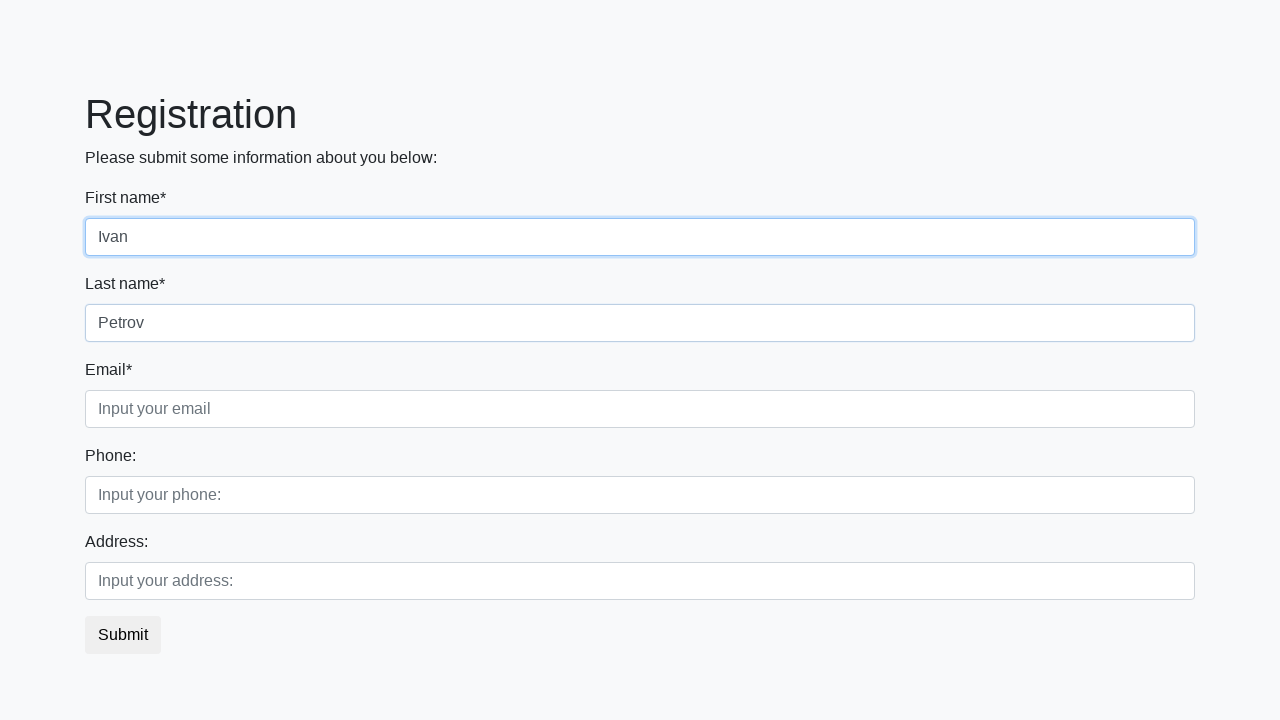

Filled email field with 'ip@mail.com' on .first_block .third
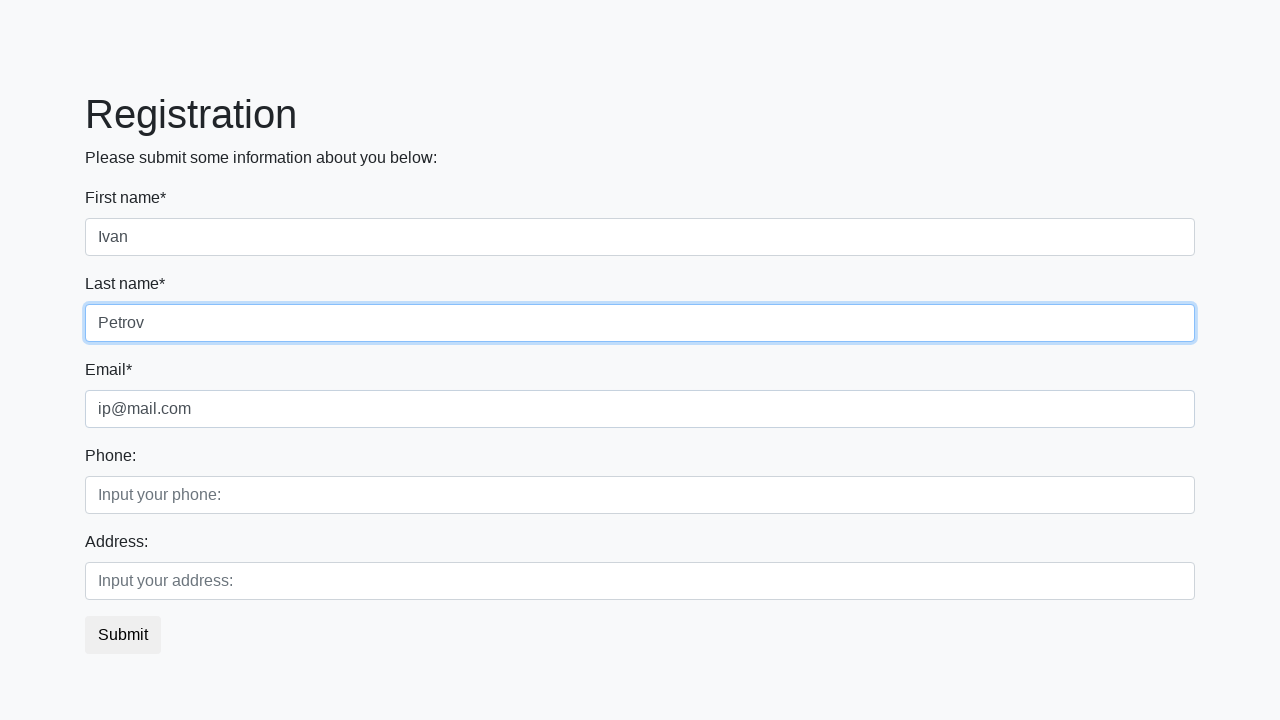

Clicked submit button to register at (123, 635) on button.btn
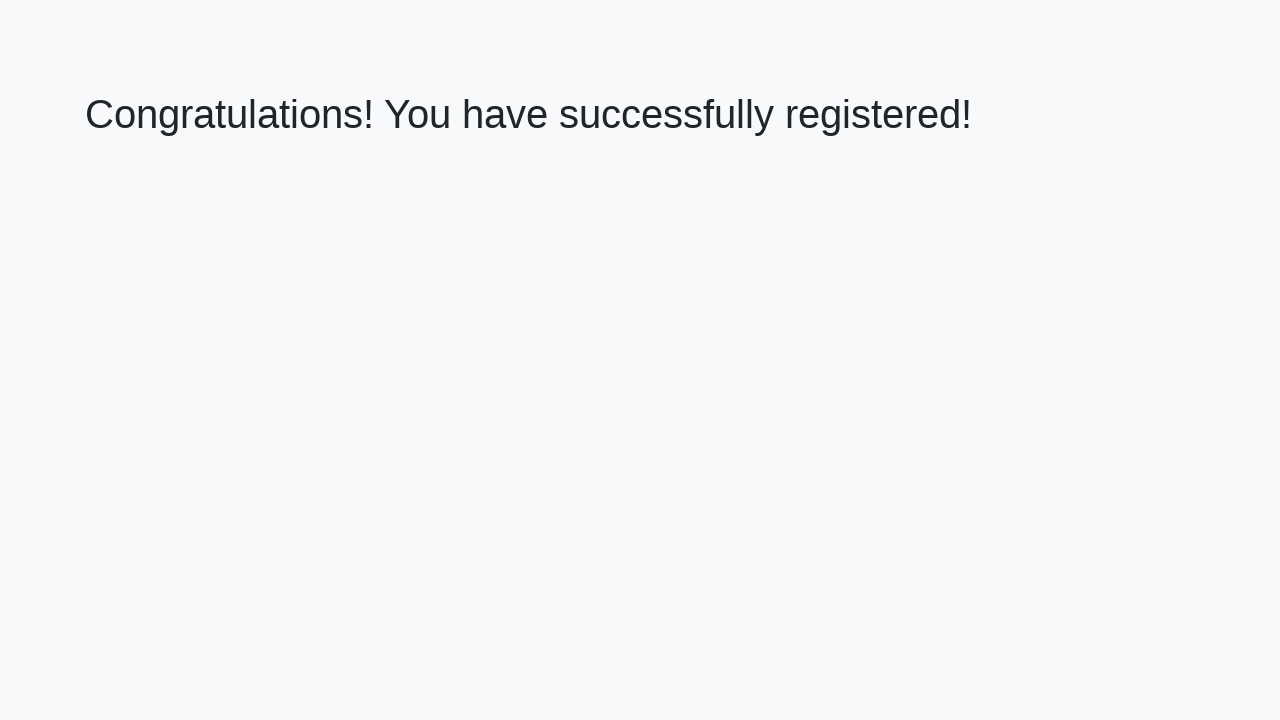

Success message heading loaded
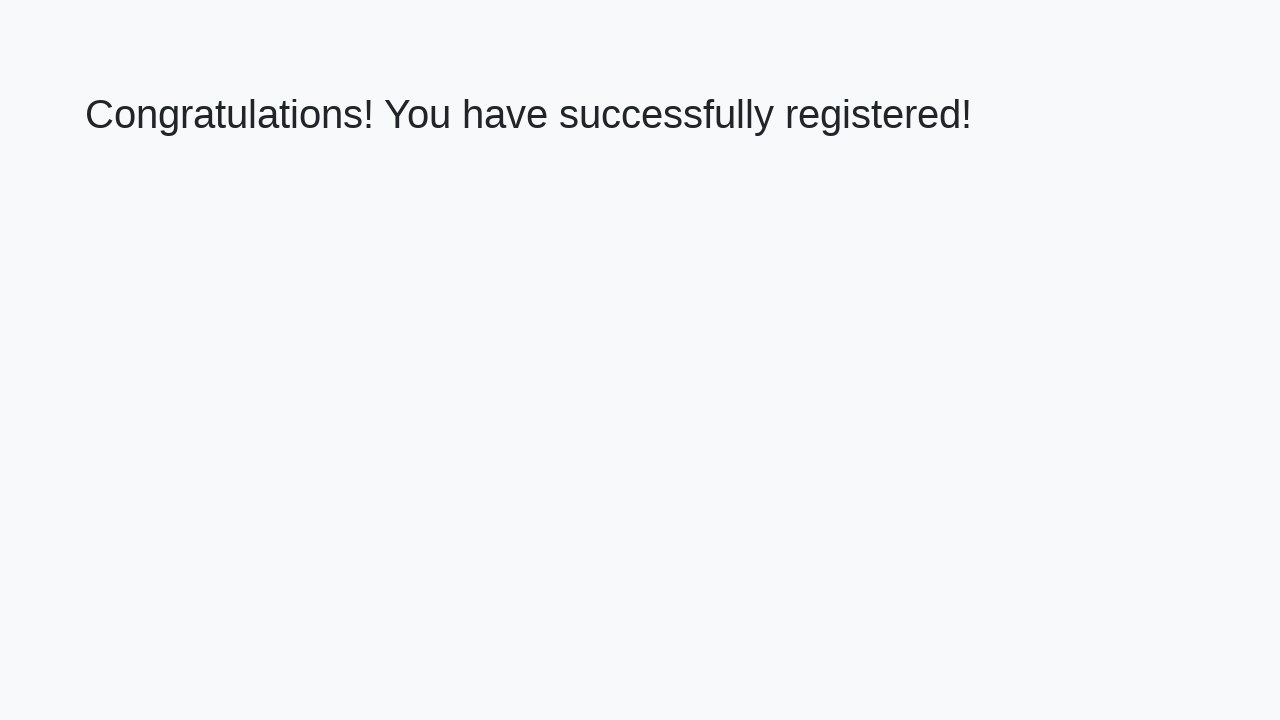

Retrieved success message text
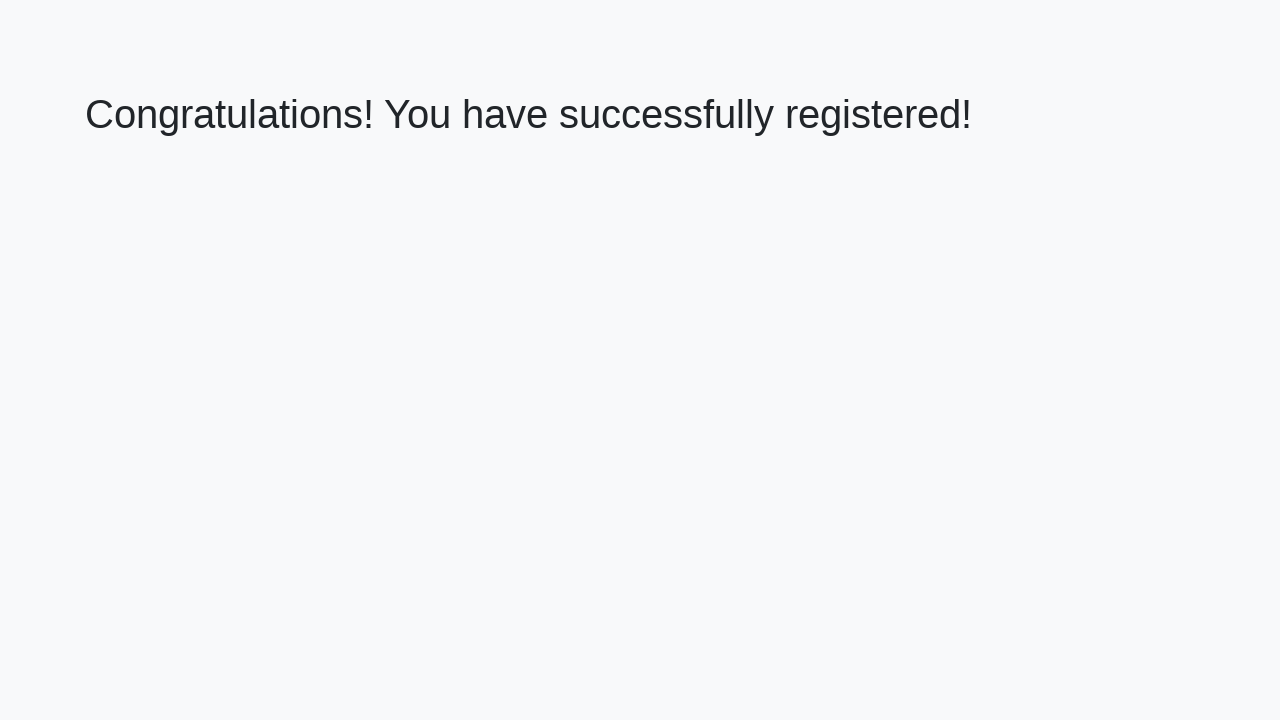

Verified success message displays correctly
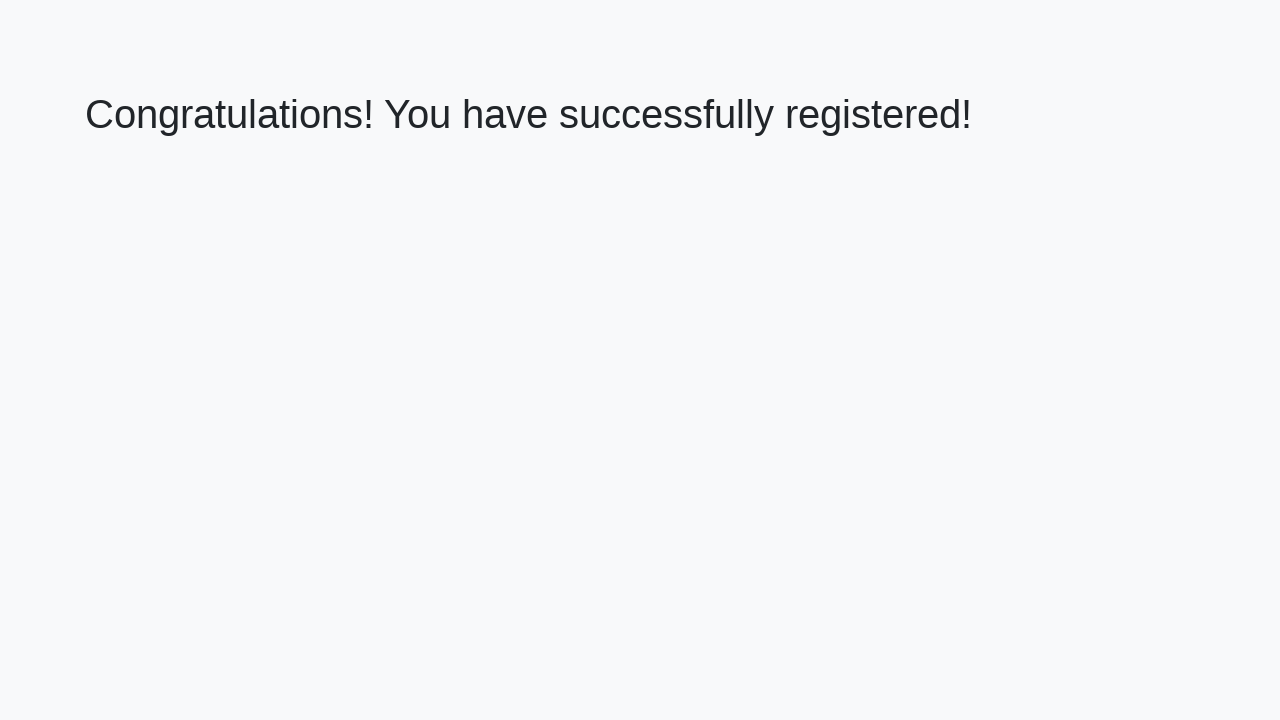

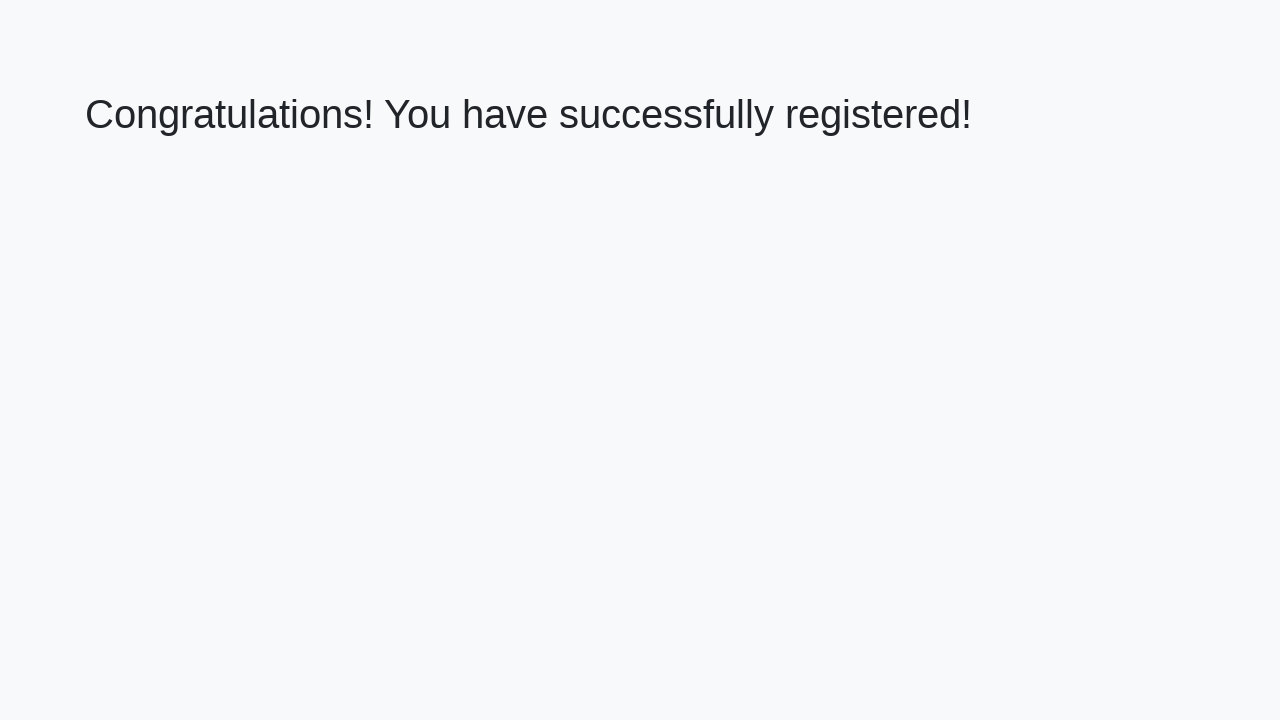